Tests checkbox and radio button interactions on a practice website, verifying that clicking a senior citizen discount checkbox toggles its selected state, and clicking a trip type radio button enables a related div element.

Starting URL: https://rahulshettyacademy.com/dropdownsPractise/

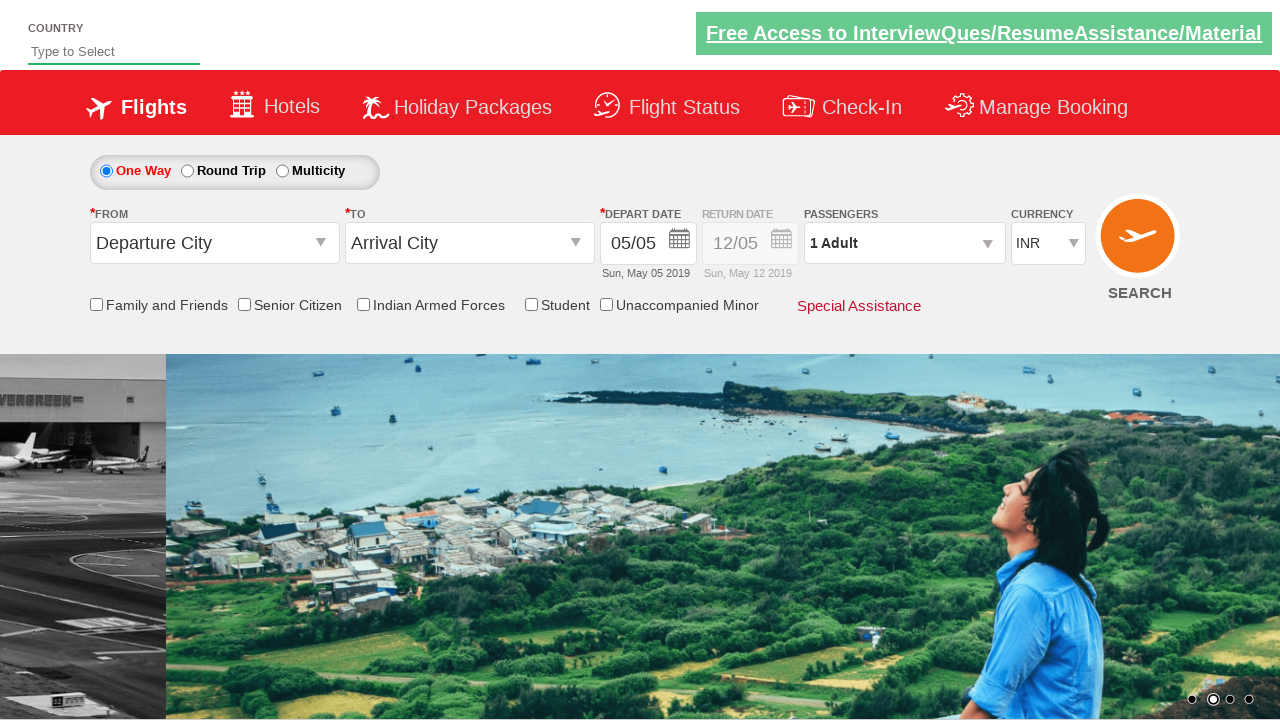

Waited 1000ms for page to load
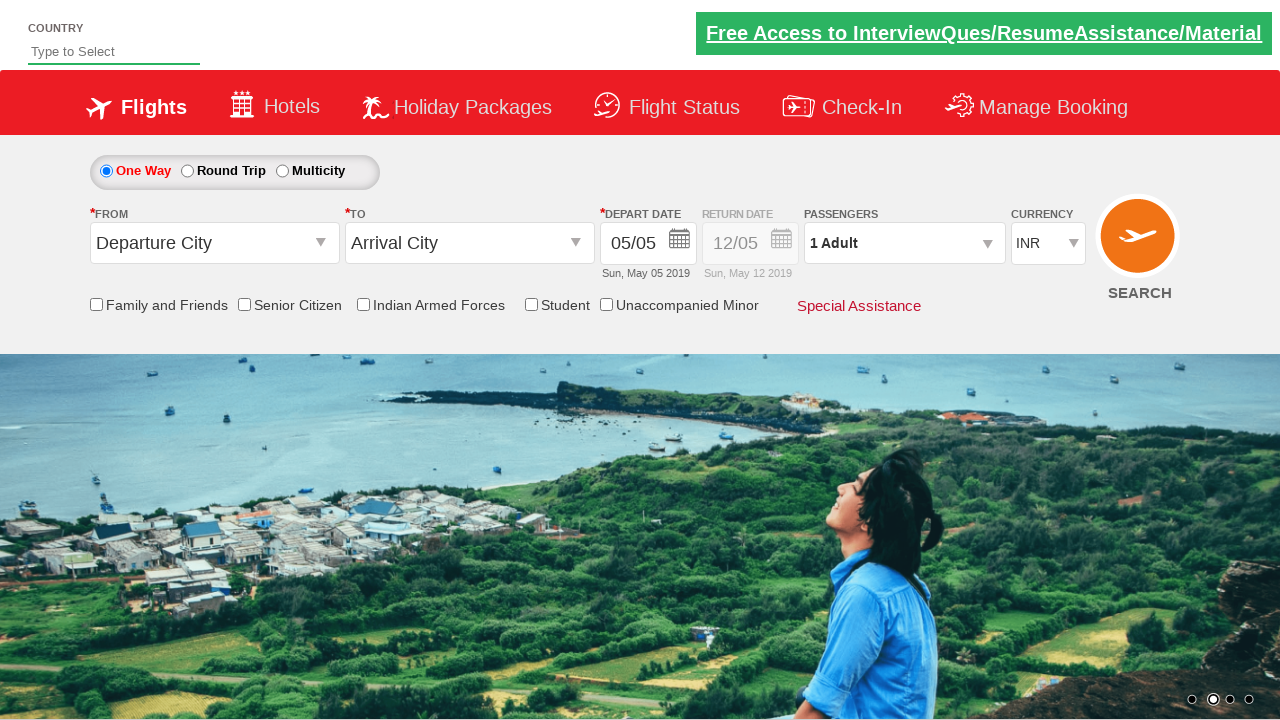

Located Senior Citizen Discount checkbox
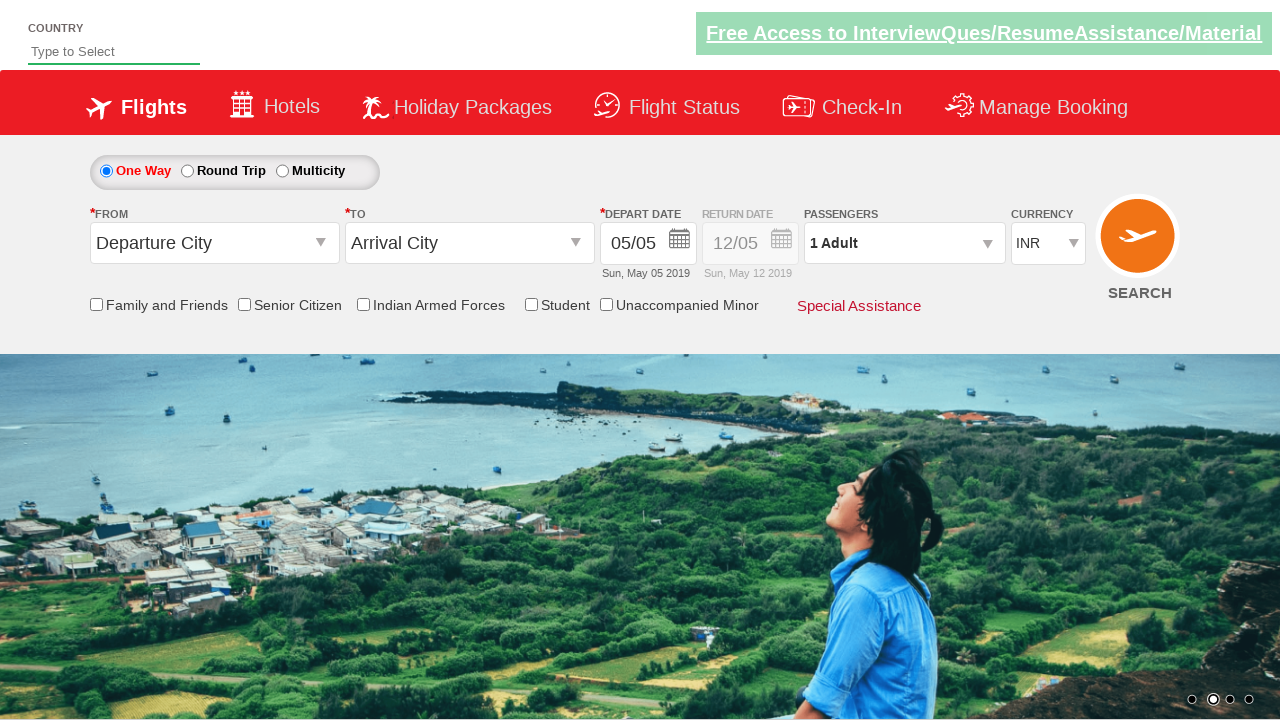

Verified Senior Citizen Discount checkbox is not selected initially
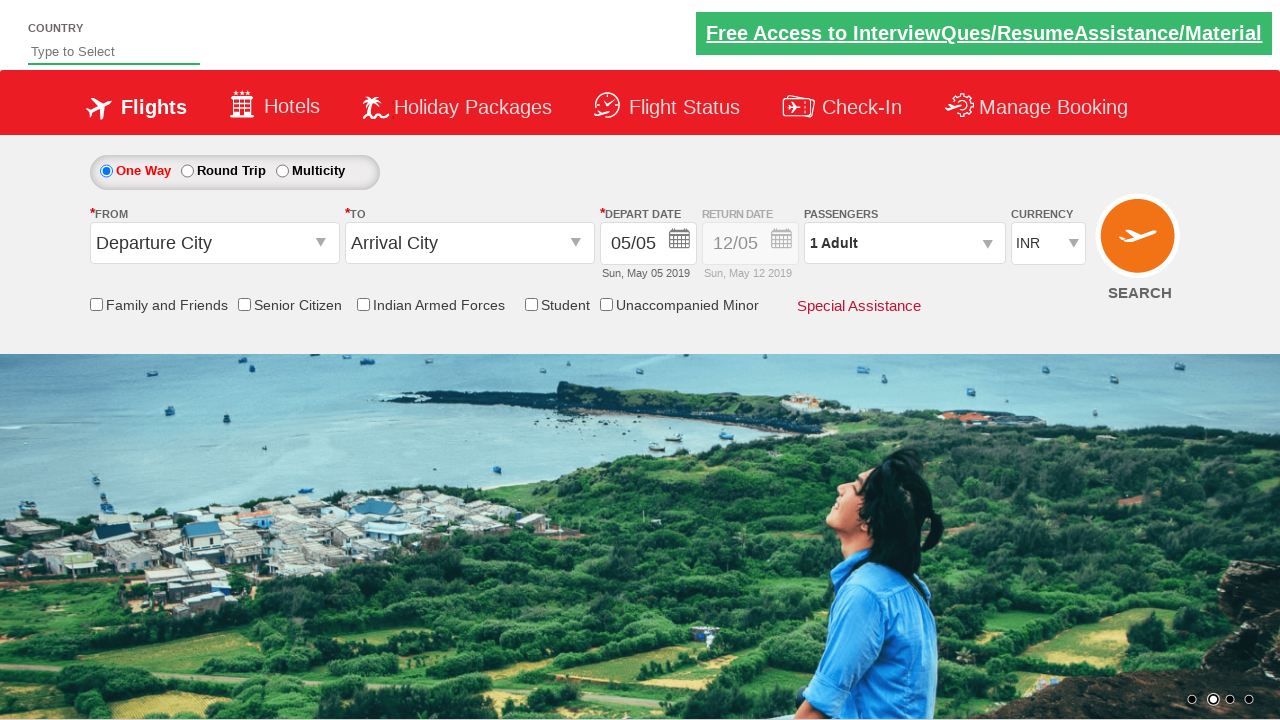

Clicked Senior Citizen Discount checkbox at (244, 304) on input[id*='SeniorCitizenDiscount']
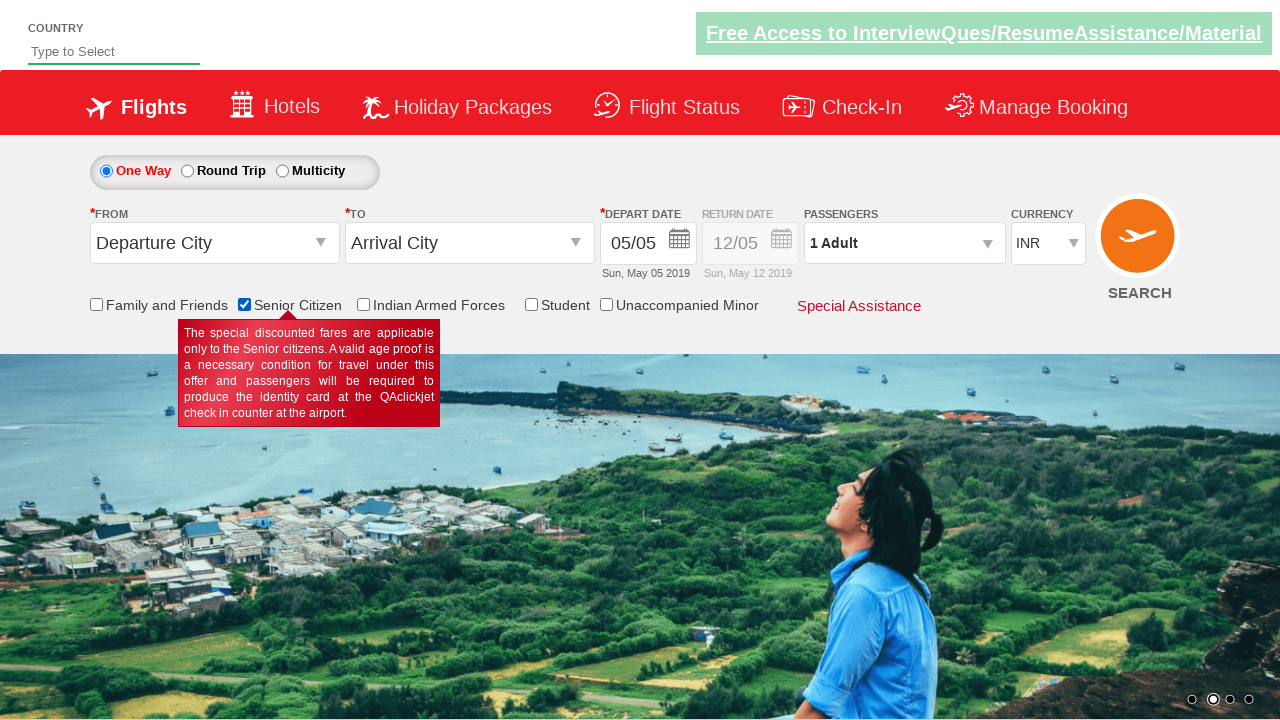

Waited 2000ms after clicking checkbox
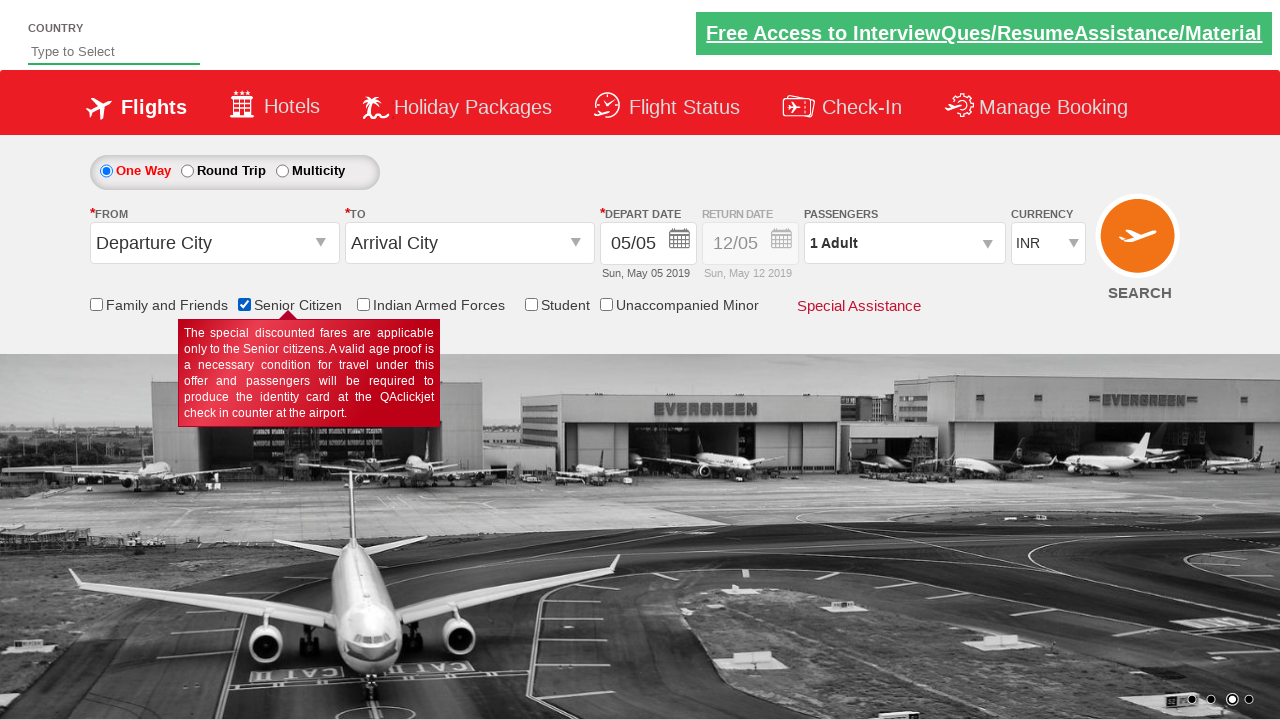

Verified Senior Citizen Discount checkbox is now selected
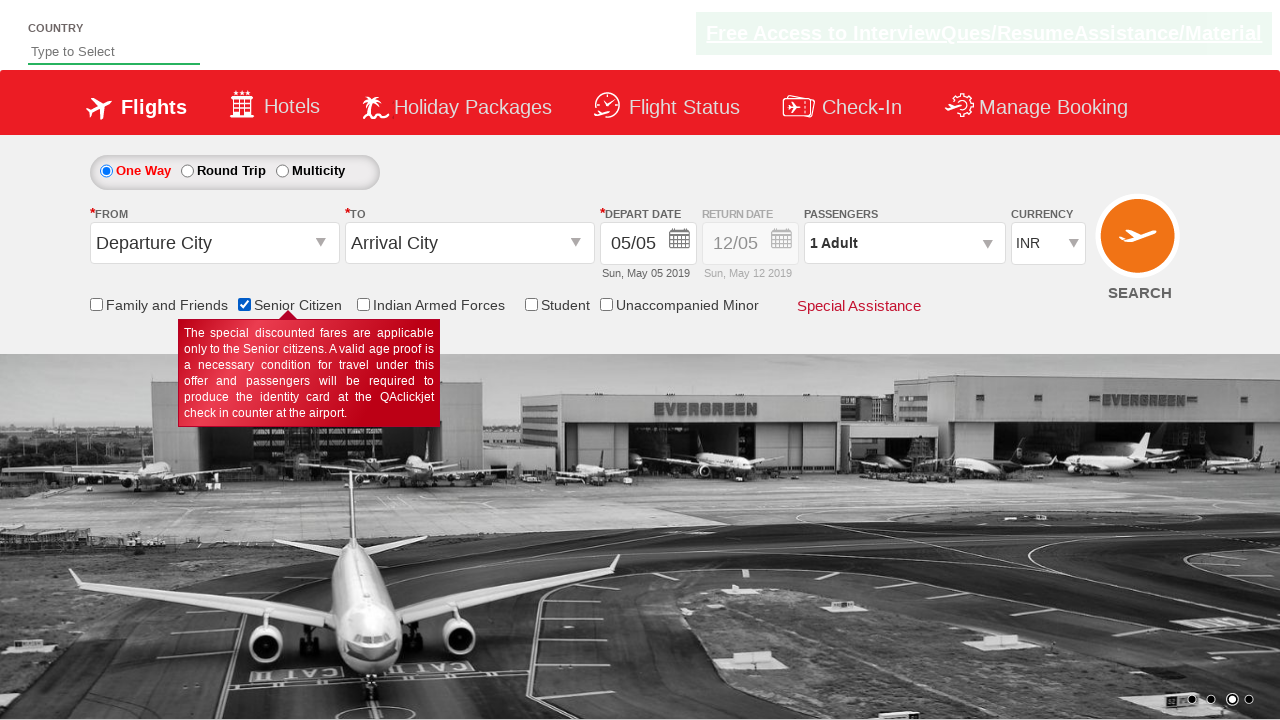

Retrieved Div1 style before radio button click: display: block; opacity: 0.5;
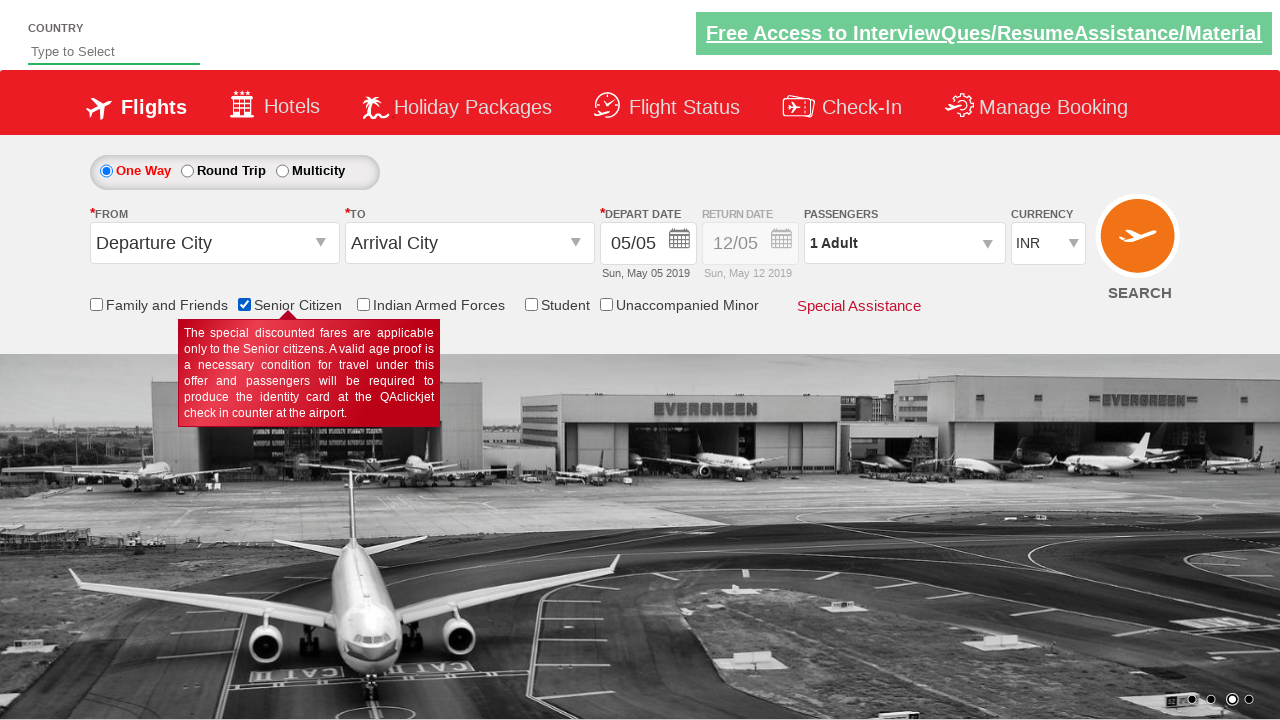

Clicked Round Trip radio button at (187, 171) on #ctl00_mainContent_rbtnl_Trip_1
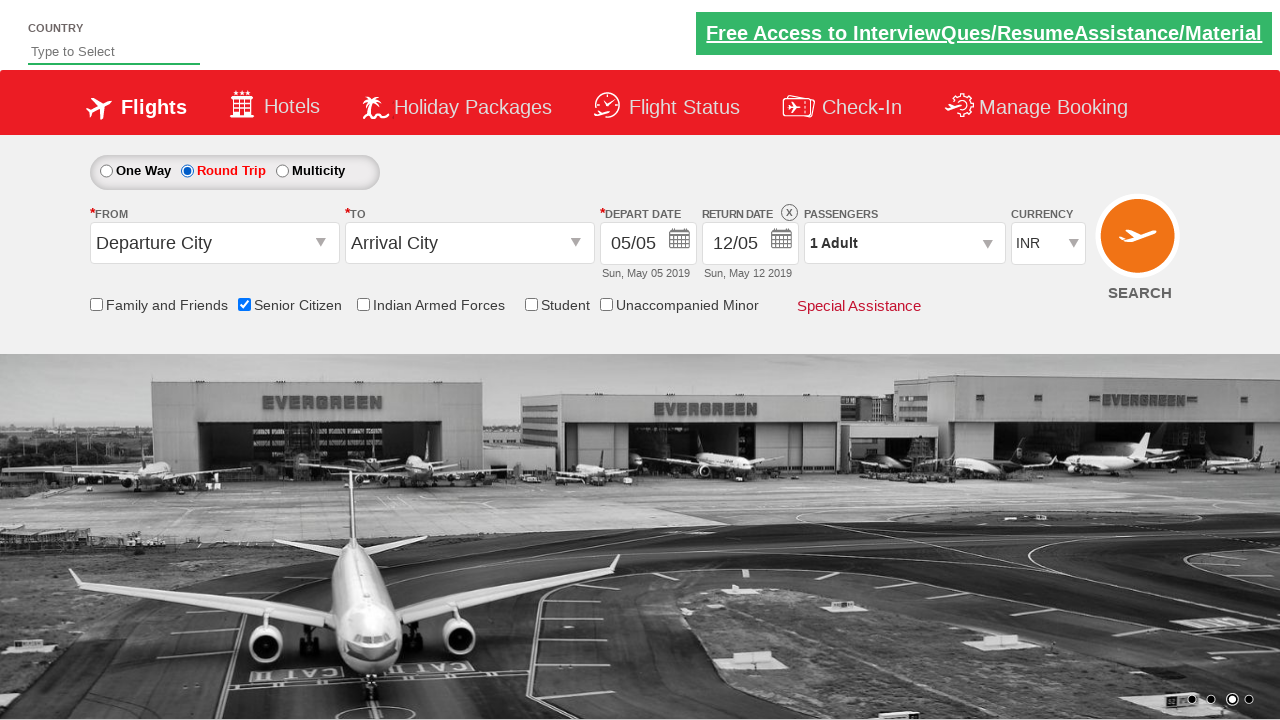

Retrieved Div1 style after radio button click: display: block; opacity: 1;
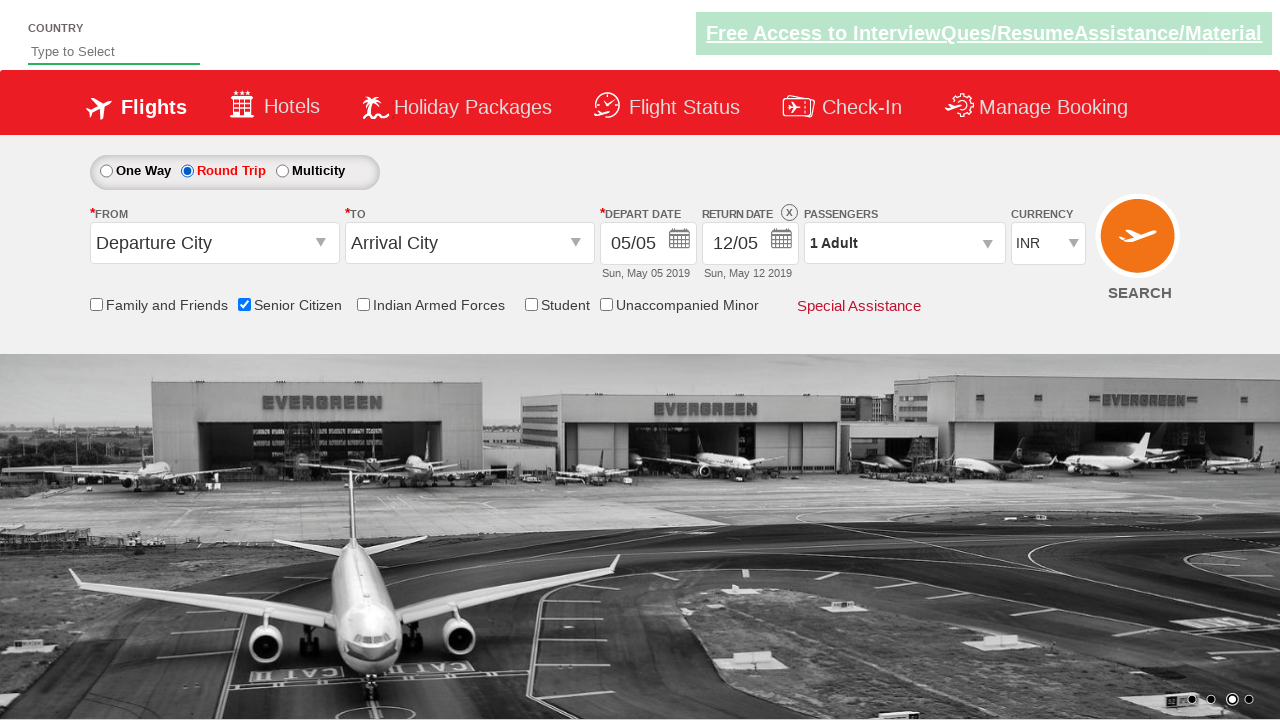

Verified Div1 is enabled after clicking Round Trip radio button
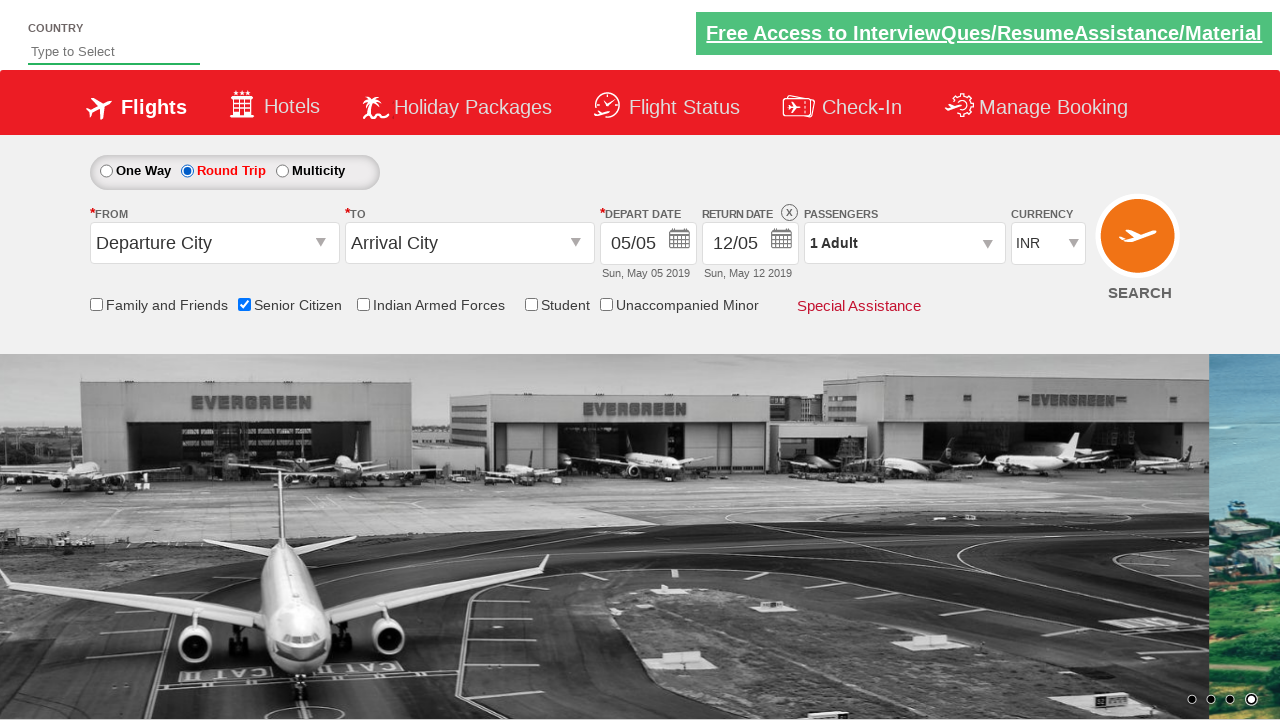

Retrieved passenger info text: 1 Adult
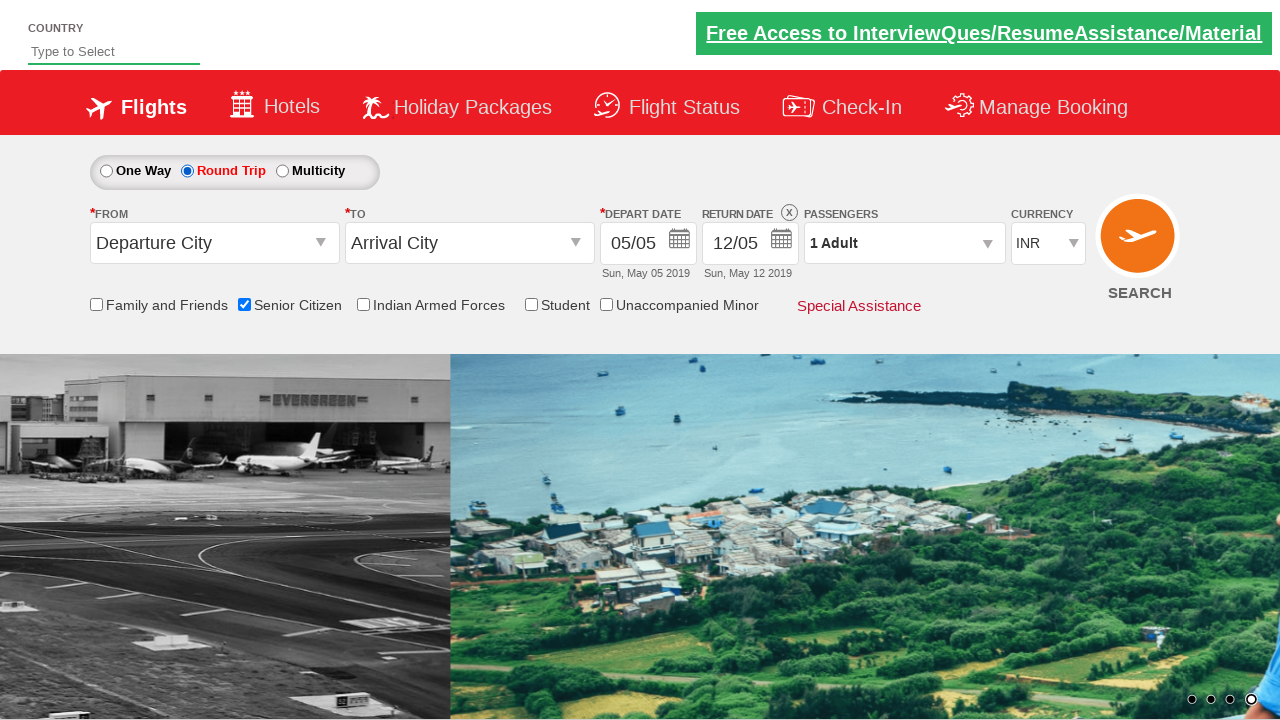

Waited 2000ms for final page state
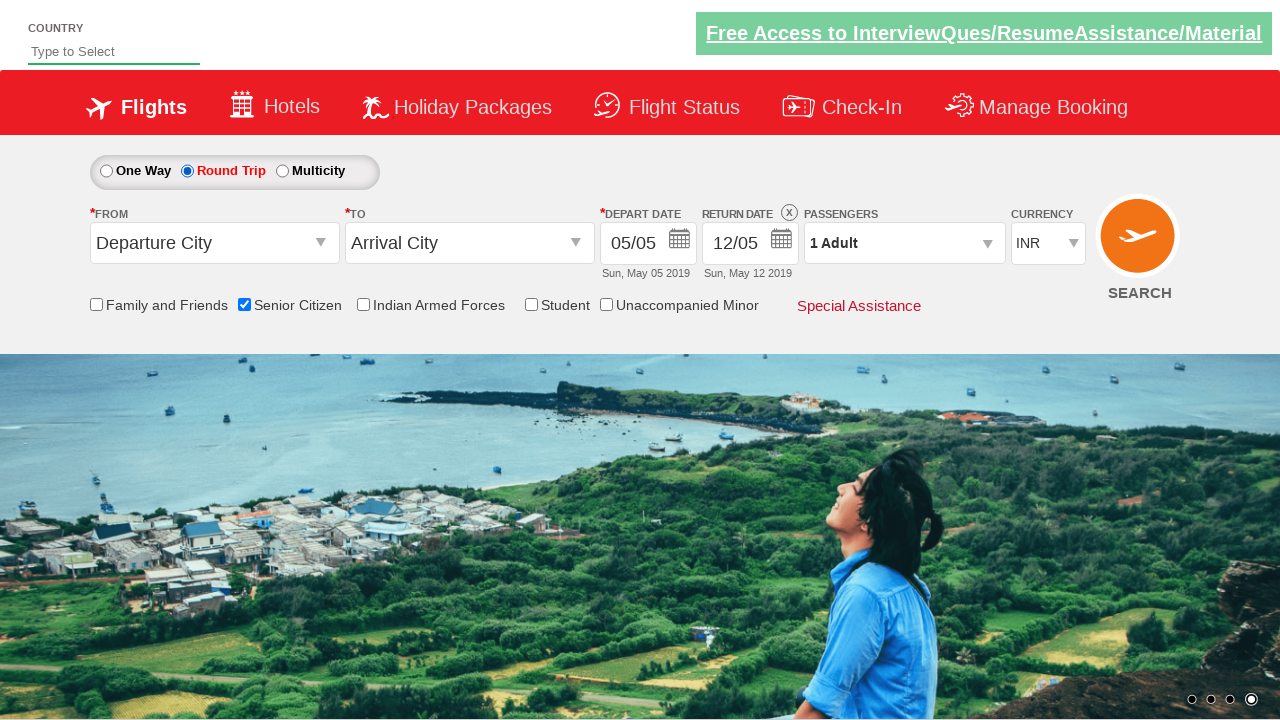

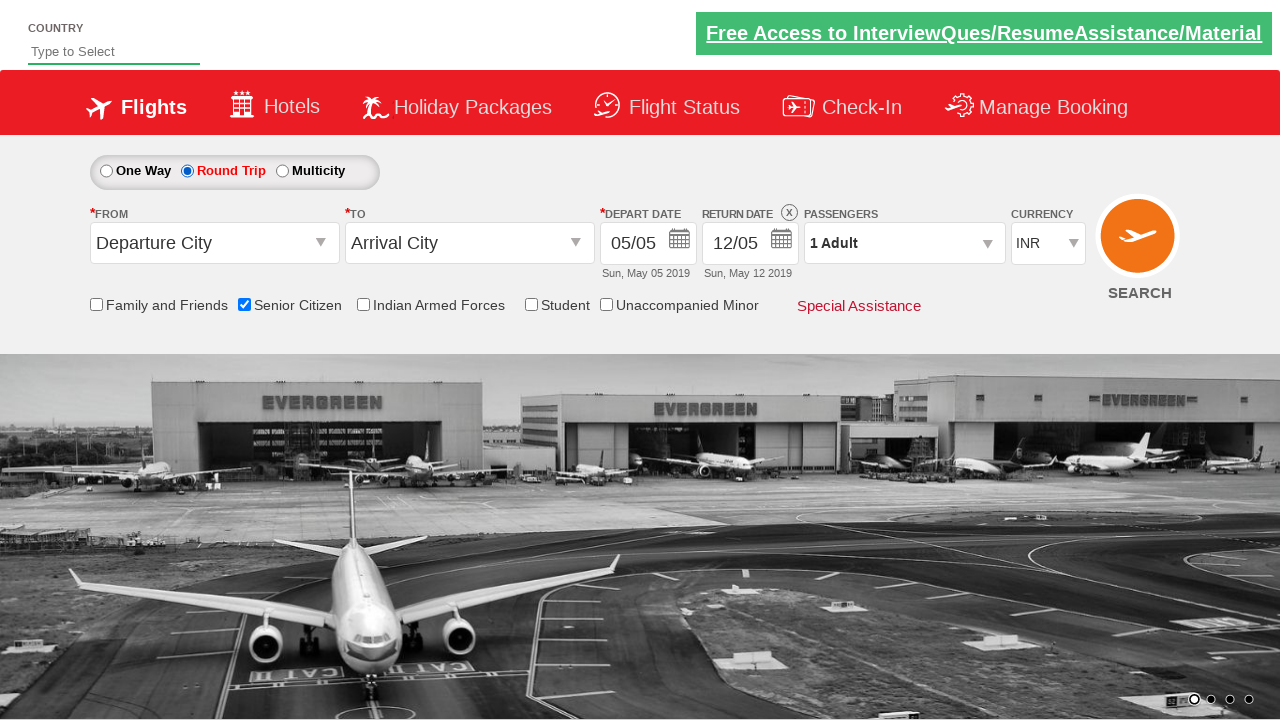